Tests that the todo counter displays the correct number of items as todos are added

Starting URL: https://demo.playwright.dev/todomvc

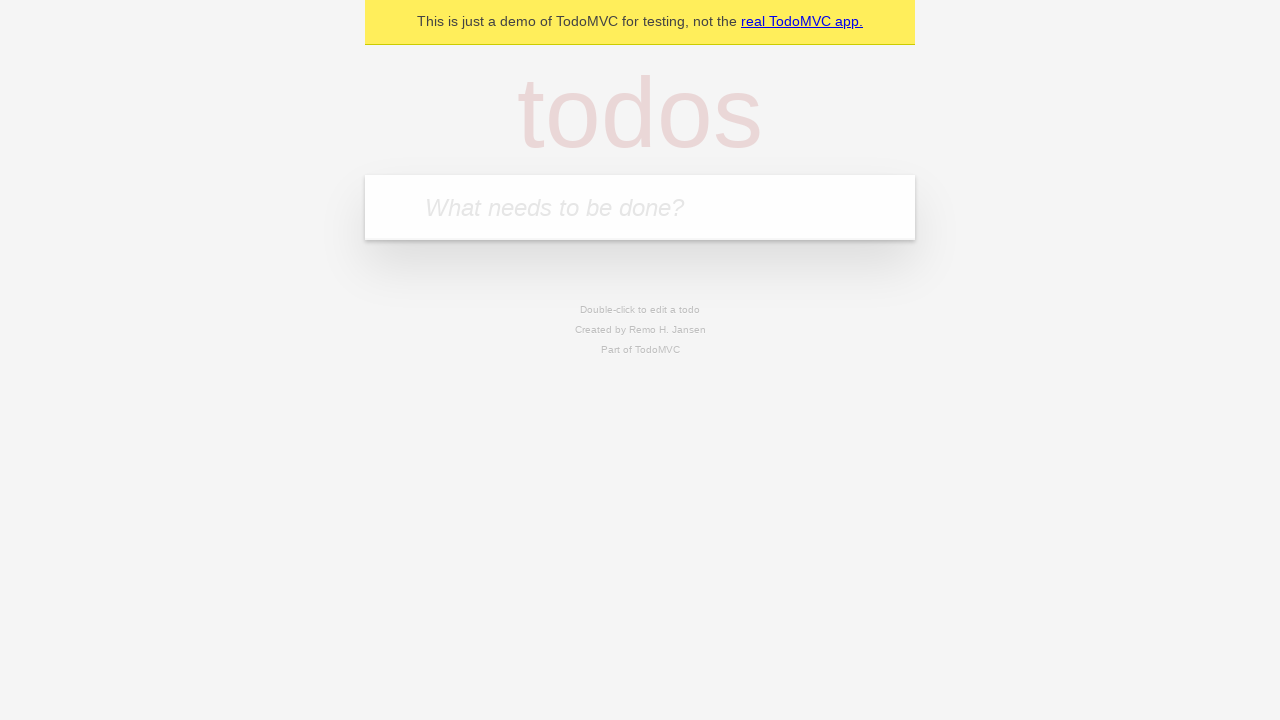

Filled todo input with 'buy some cheese' on internal:attr=[placeholder="What needs to be done?"i]
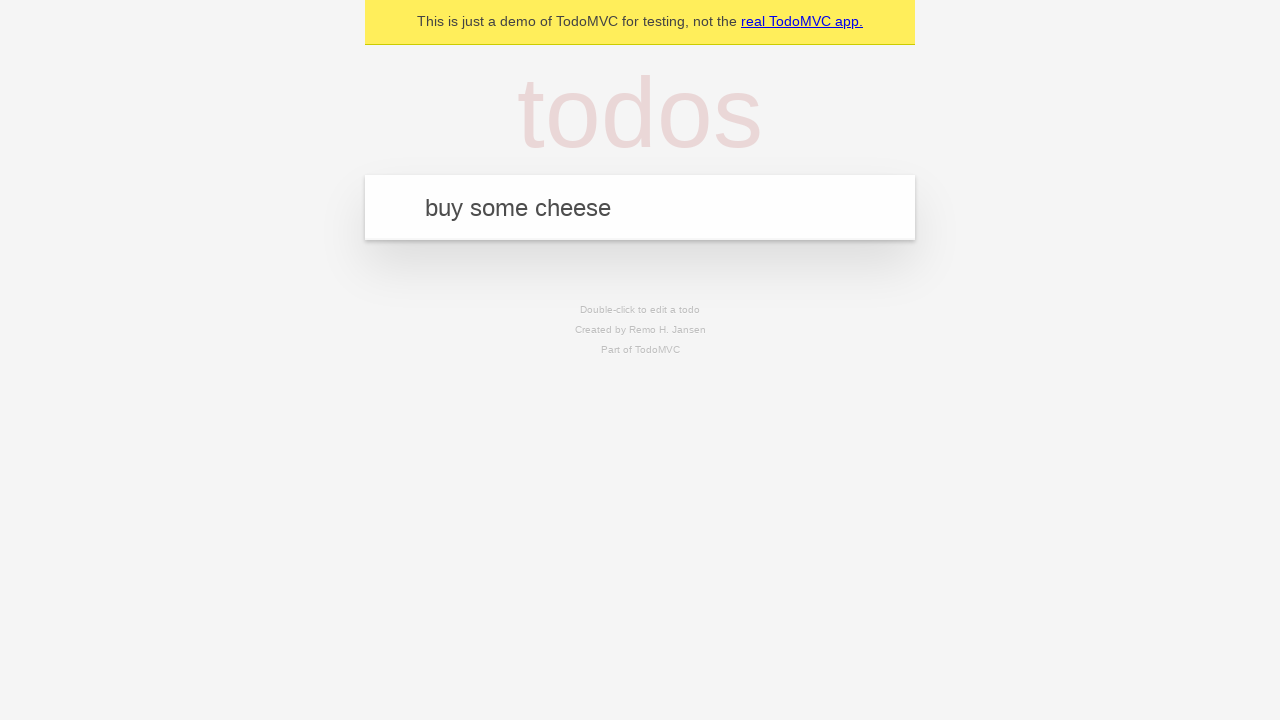

Pressed Enter to add first todo item on internal:attr=[placeholder="What needs to be done?"i]
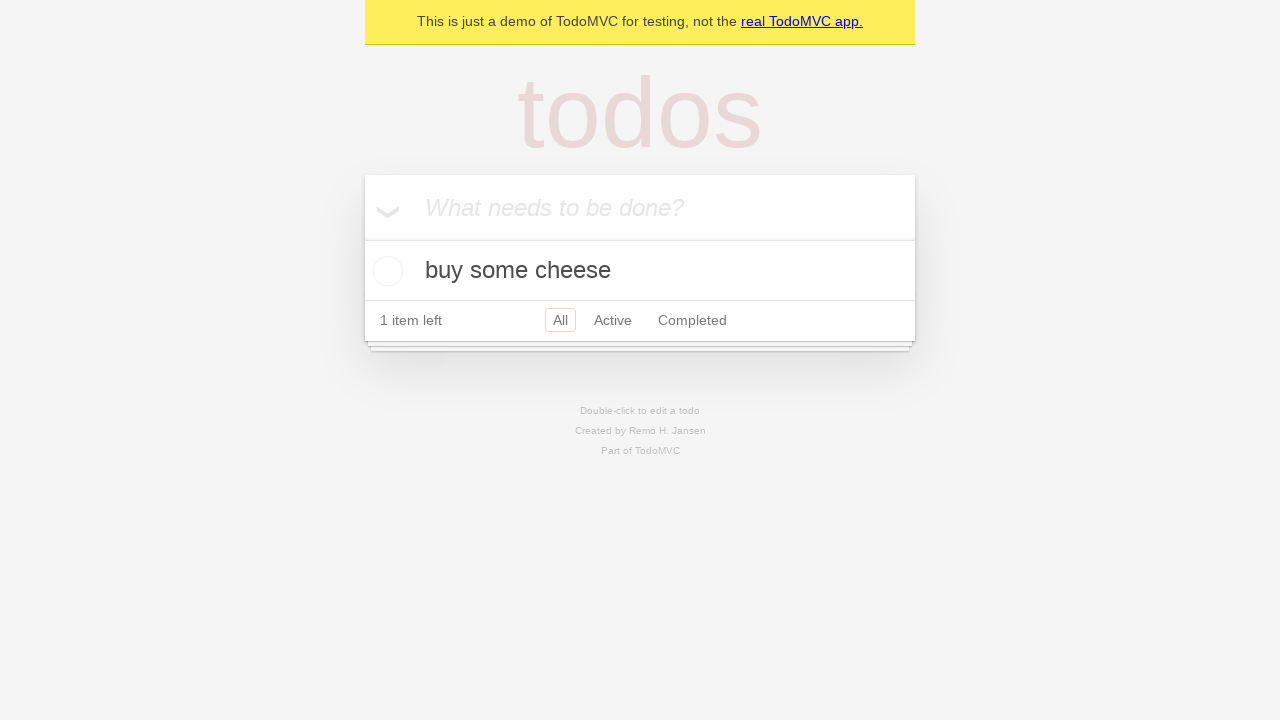

Todo counter element loaded
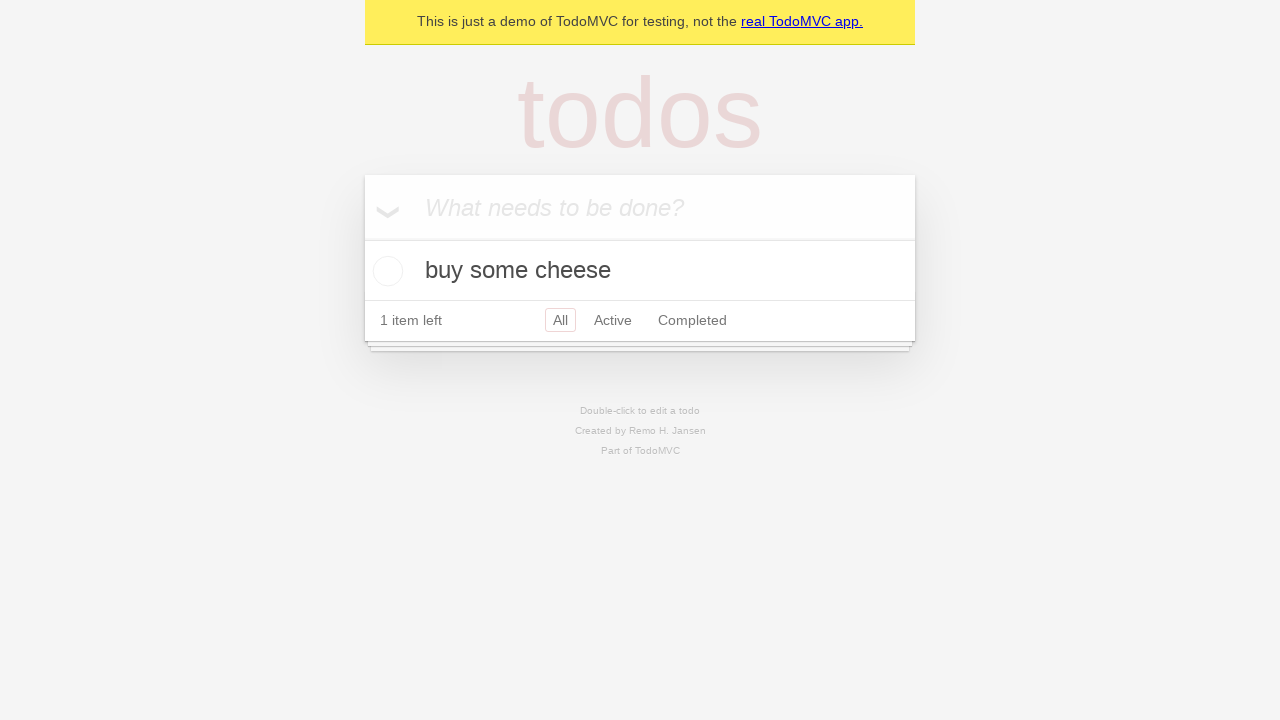

Filled todo input with 'feed the cat' on internal:attr=[placeholder="What needs to be done?"i]
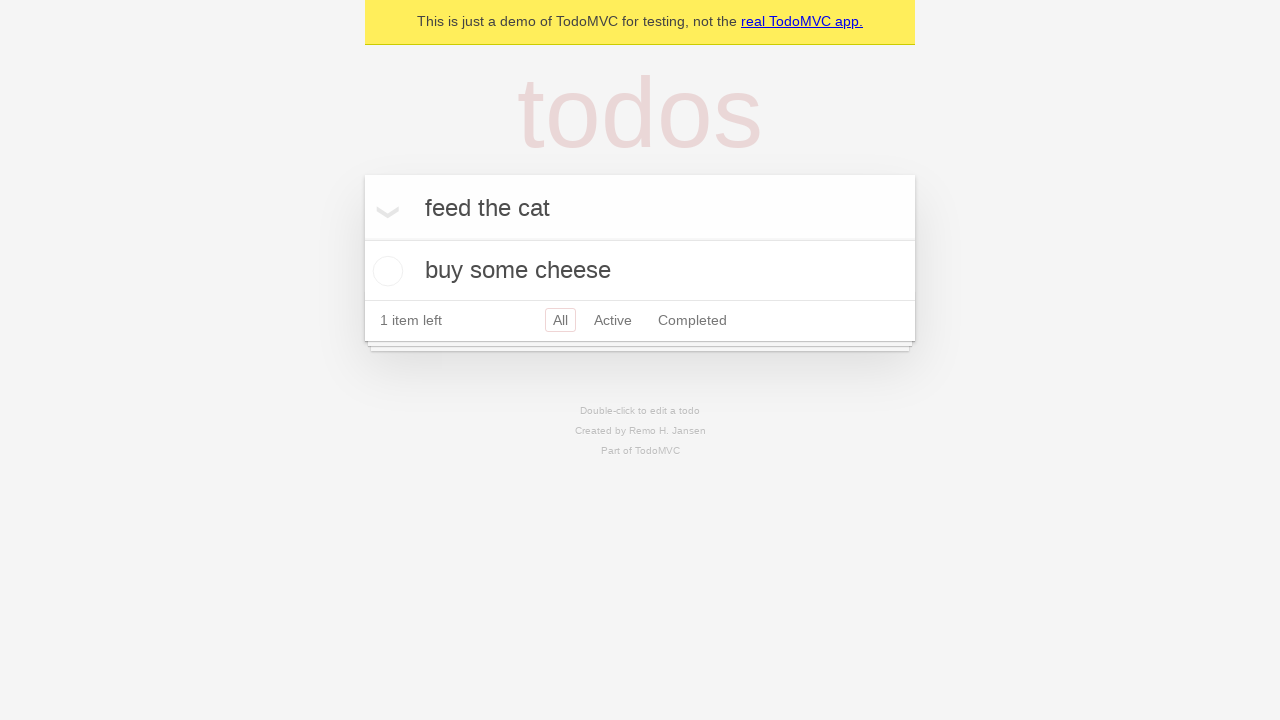

Pressed Enter to add second todo item on internal:attr=[placeholder="What needs to be done?"i]
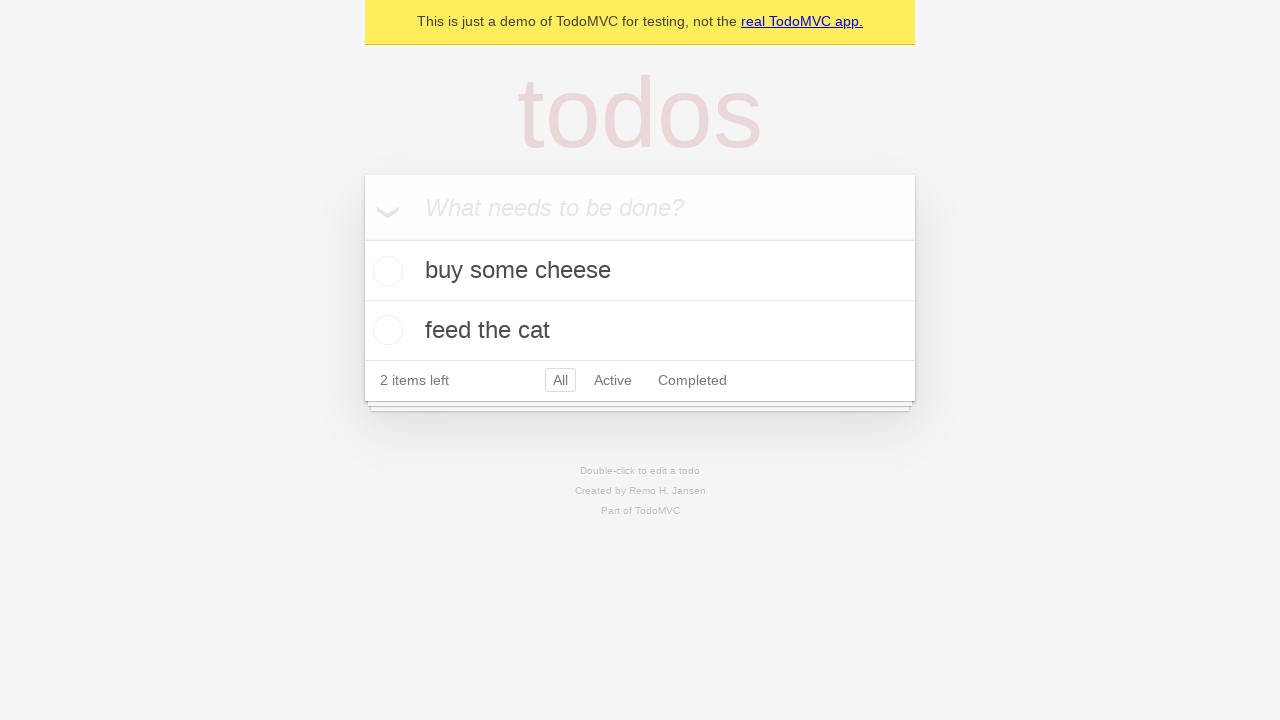

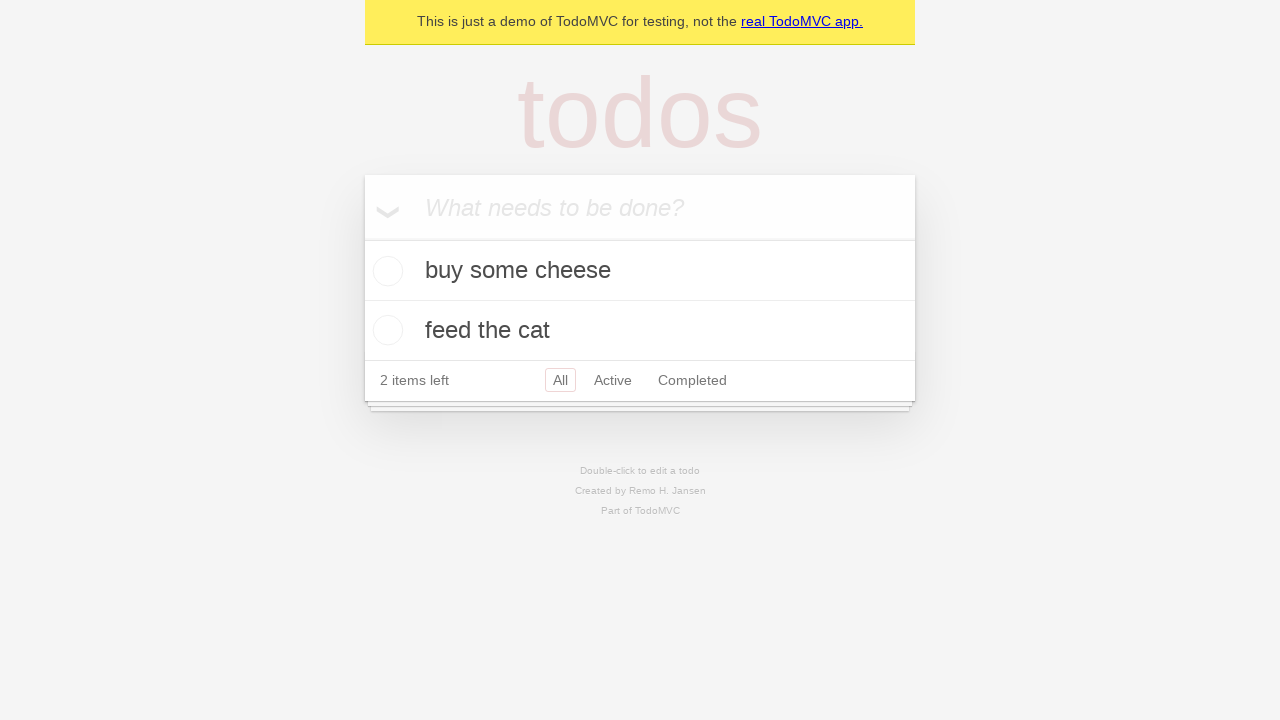